Tests that clicking the Sign Up button opens the registration modal

Starting URL: https://demoblaze.com/

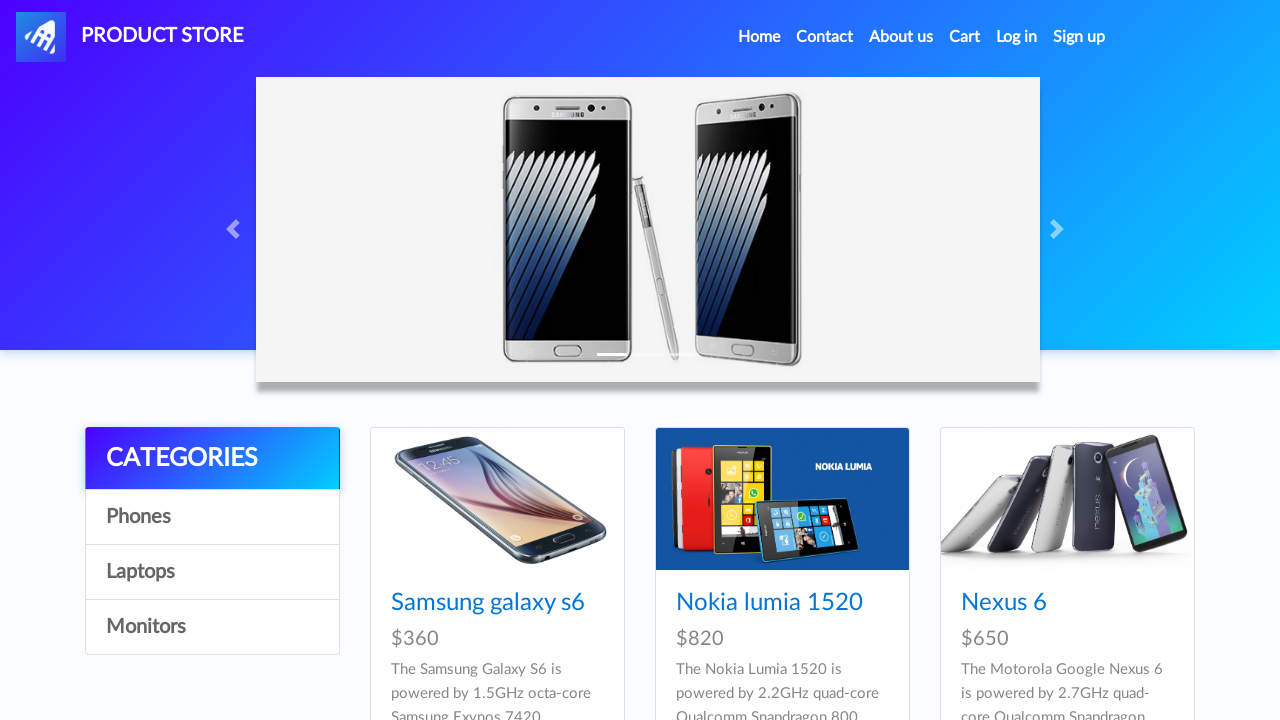

Clicked Sign Up button at (1079, 37) on #signin2
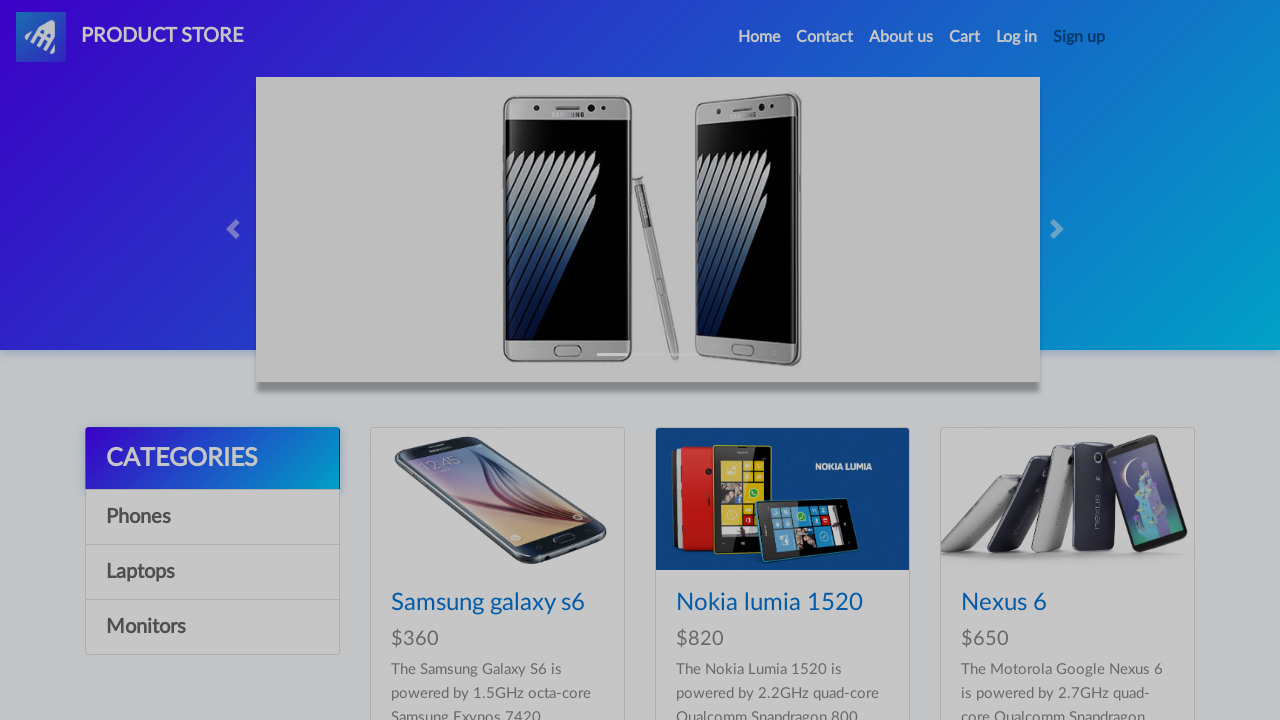

Registration modal opened and is visible
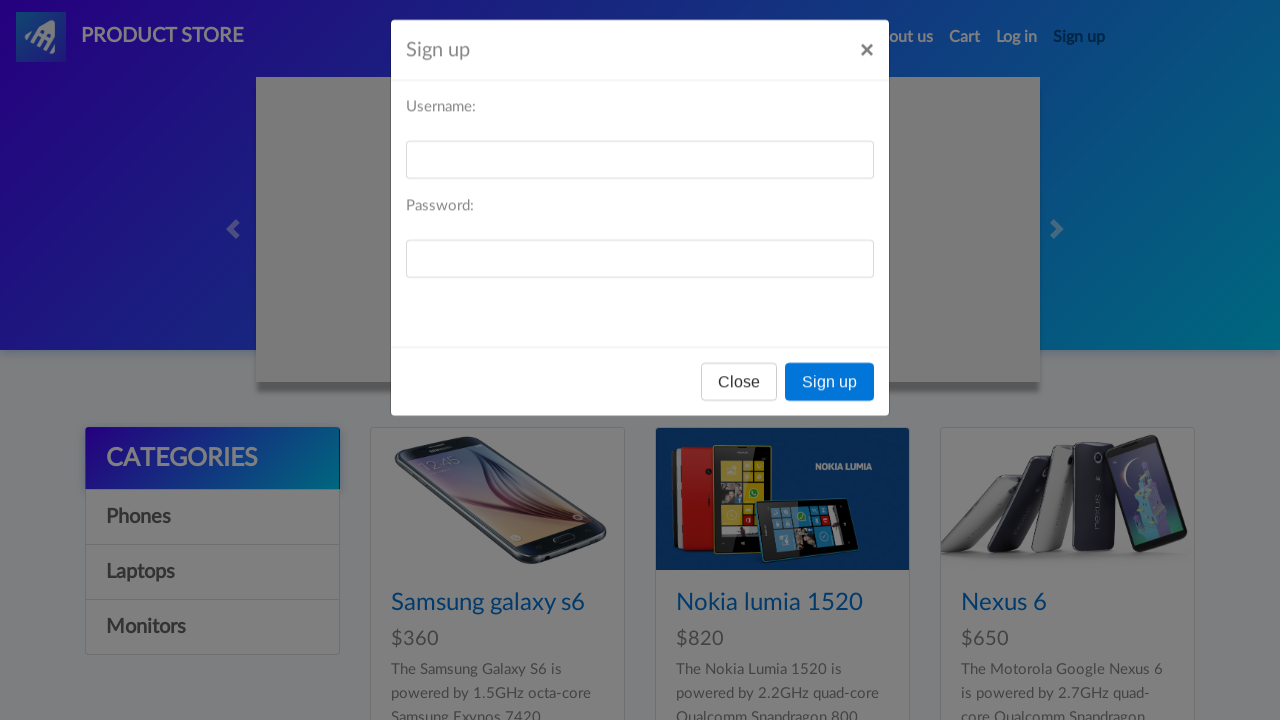

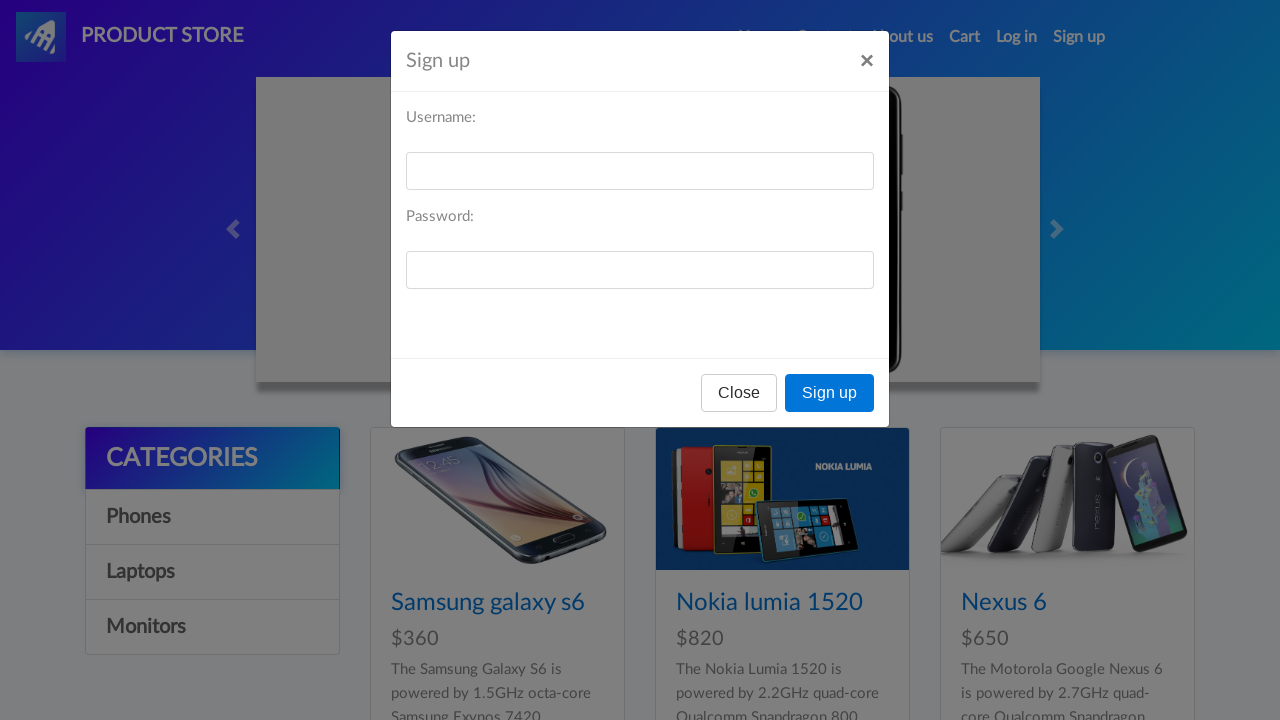